Tests form interactions on Selenium's web form example page by selecting a dropdown option

Starting URL: https://www.selenium.dev/selenium/web/web-form.html

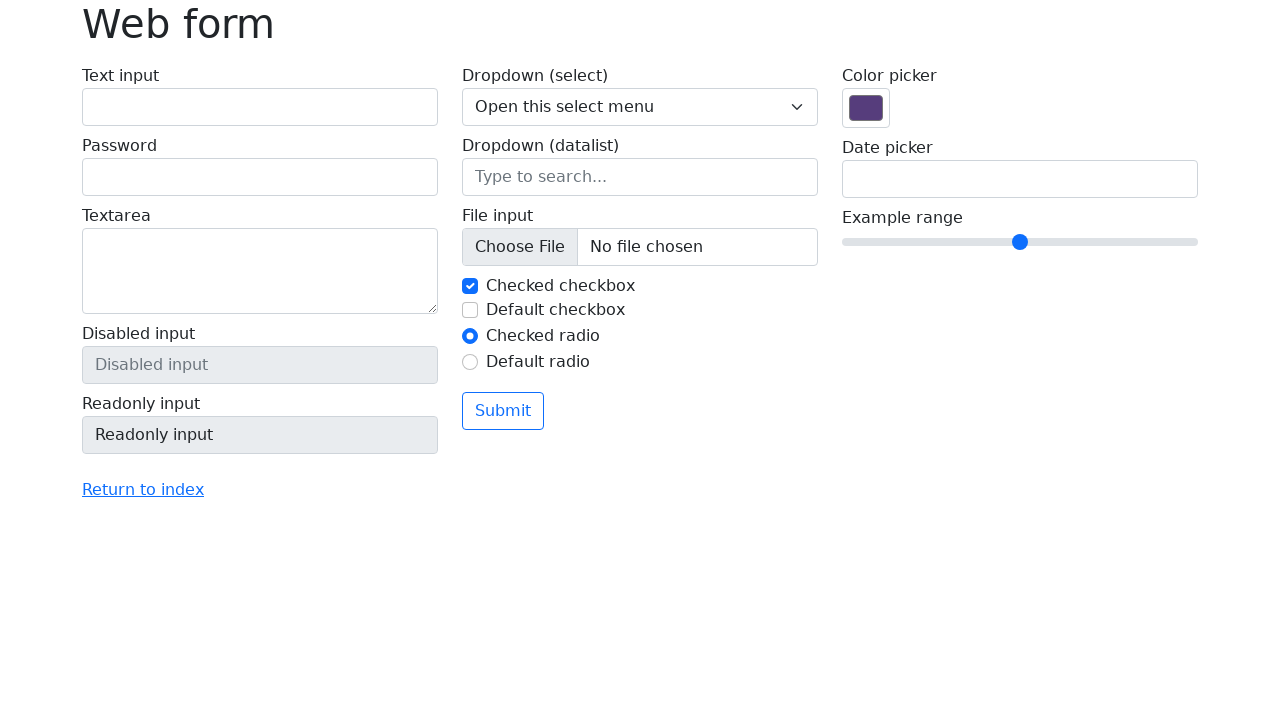

Waited for dropdown to load
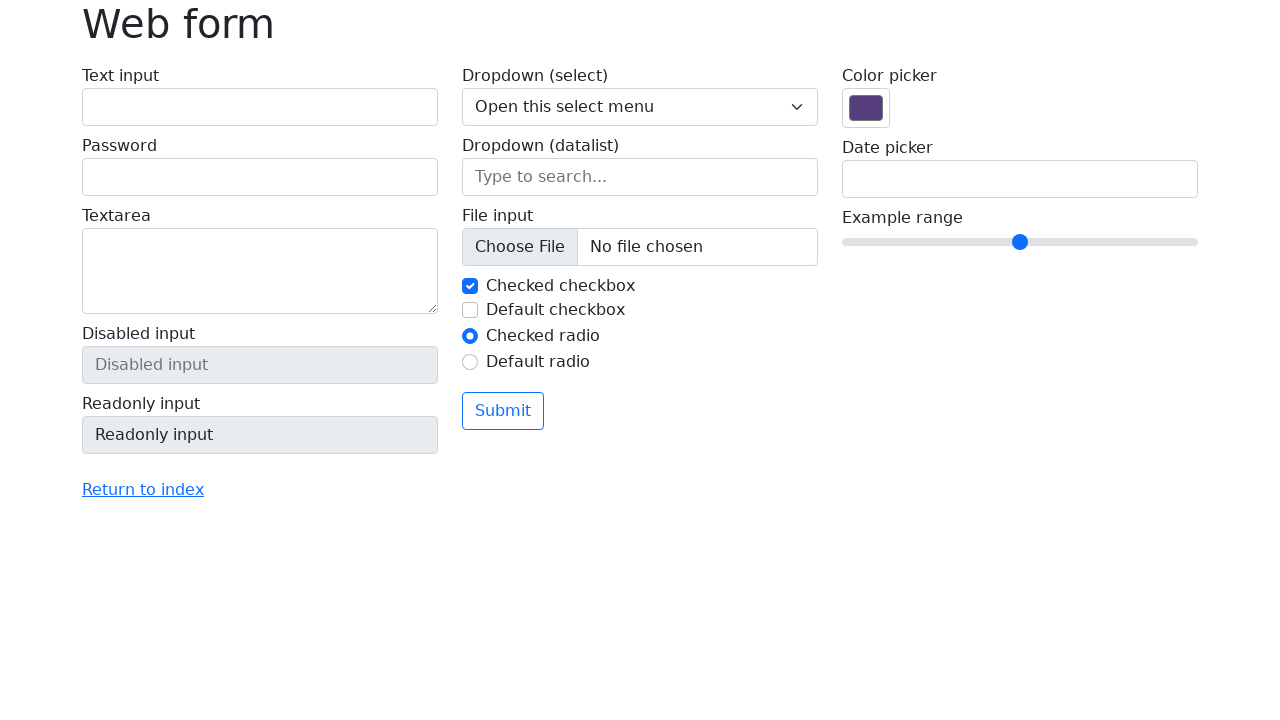

Selected option '2' from dropdown menu on select[name='my-select']
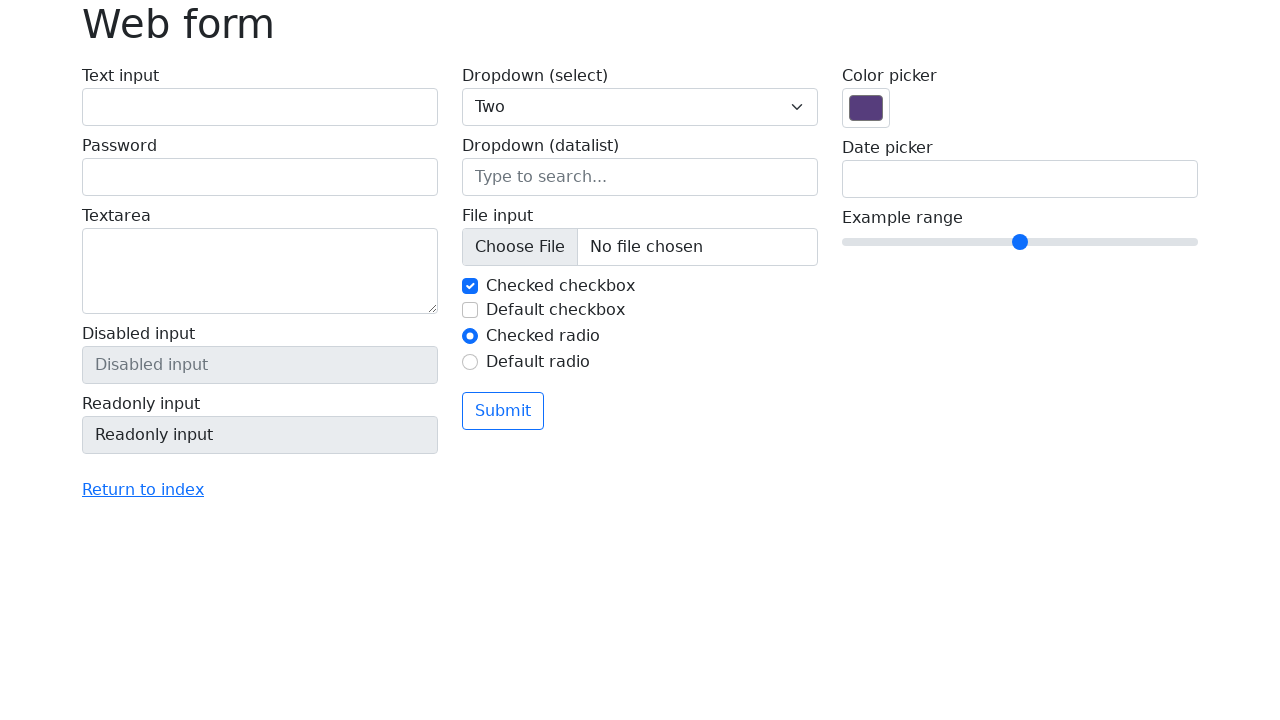

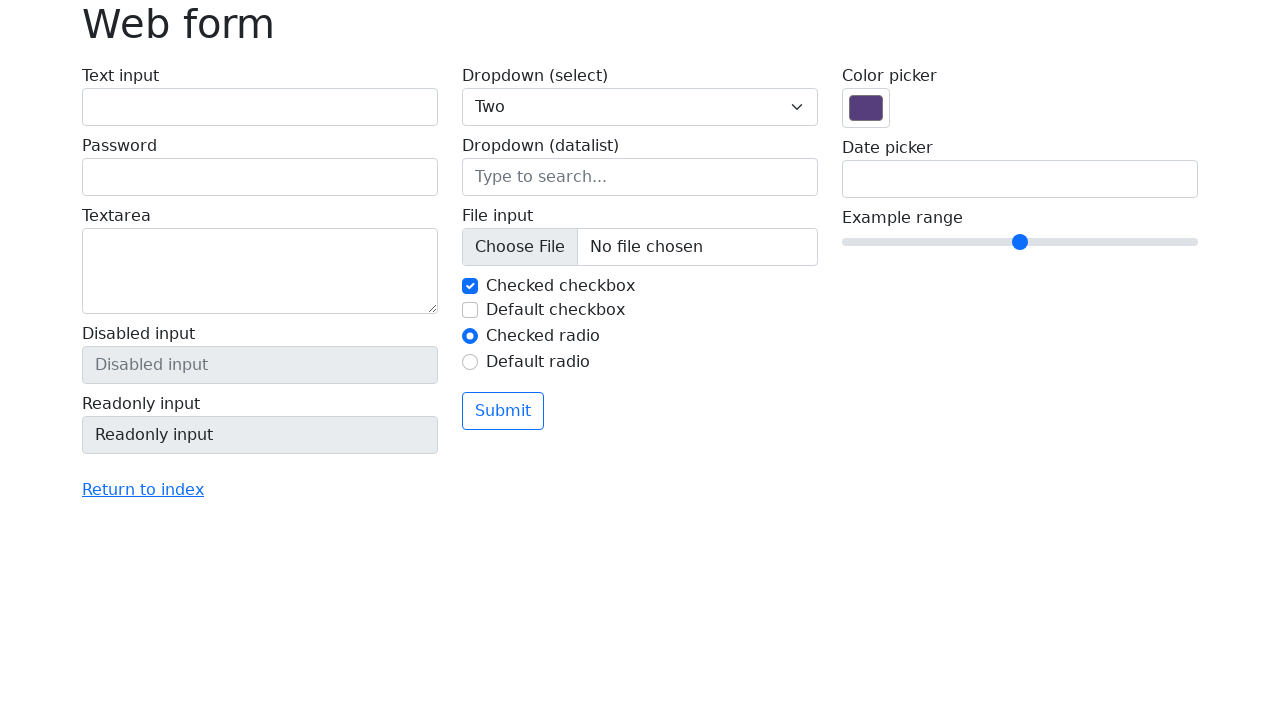